Tests selecting and deselecting all checkboxes on the page, then specifically tests checkbox 3

Starting URL: https://kristinek.github.io/site/examples/actions

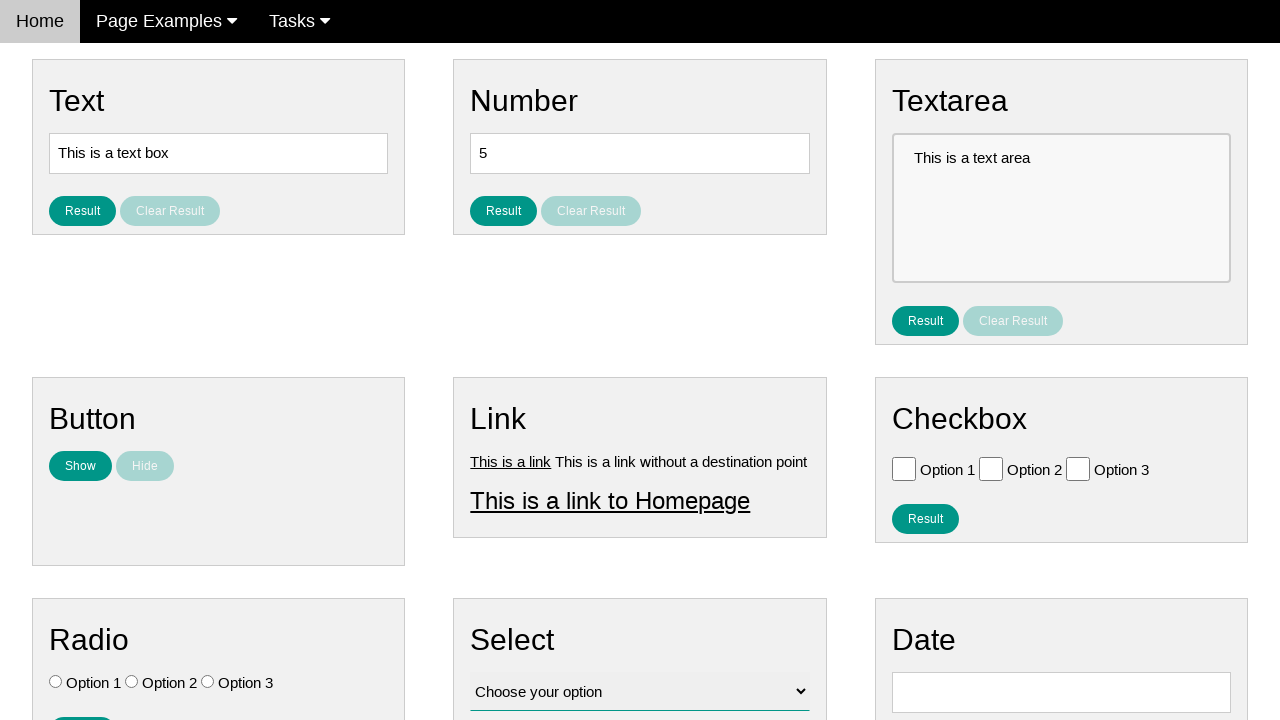

Navigated to checkbox examples page
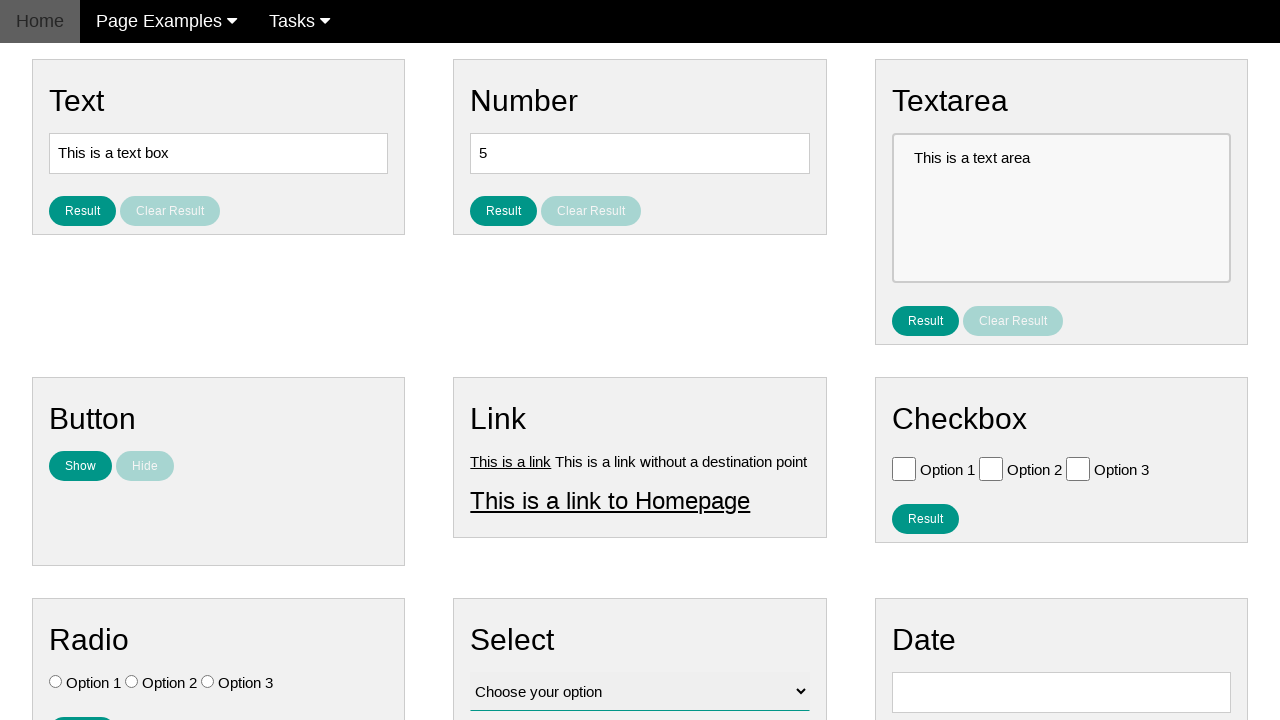

Located all checkboxes on the page
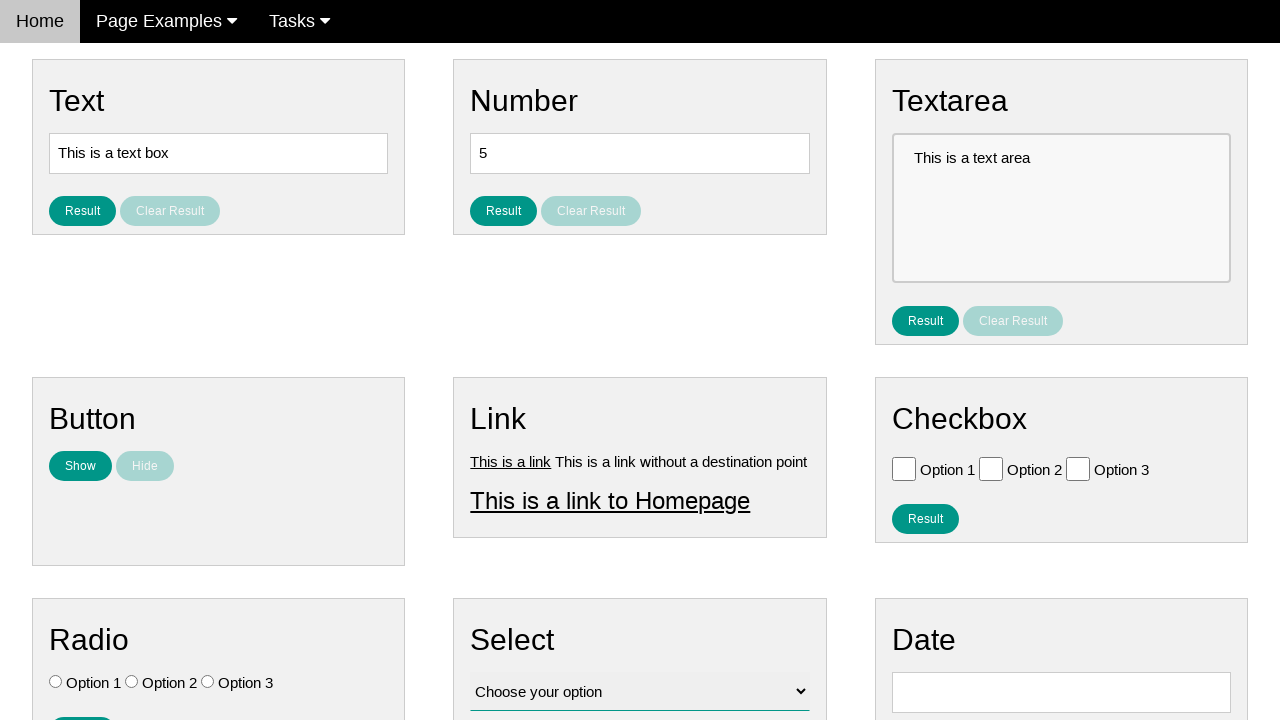

Found 3 checkboxes total
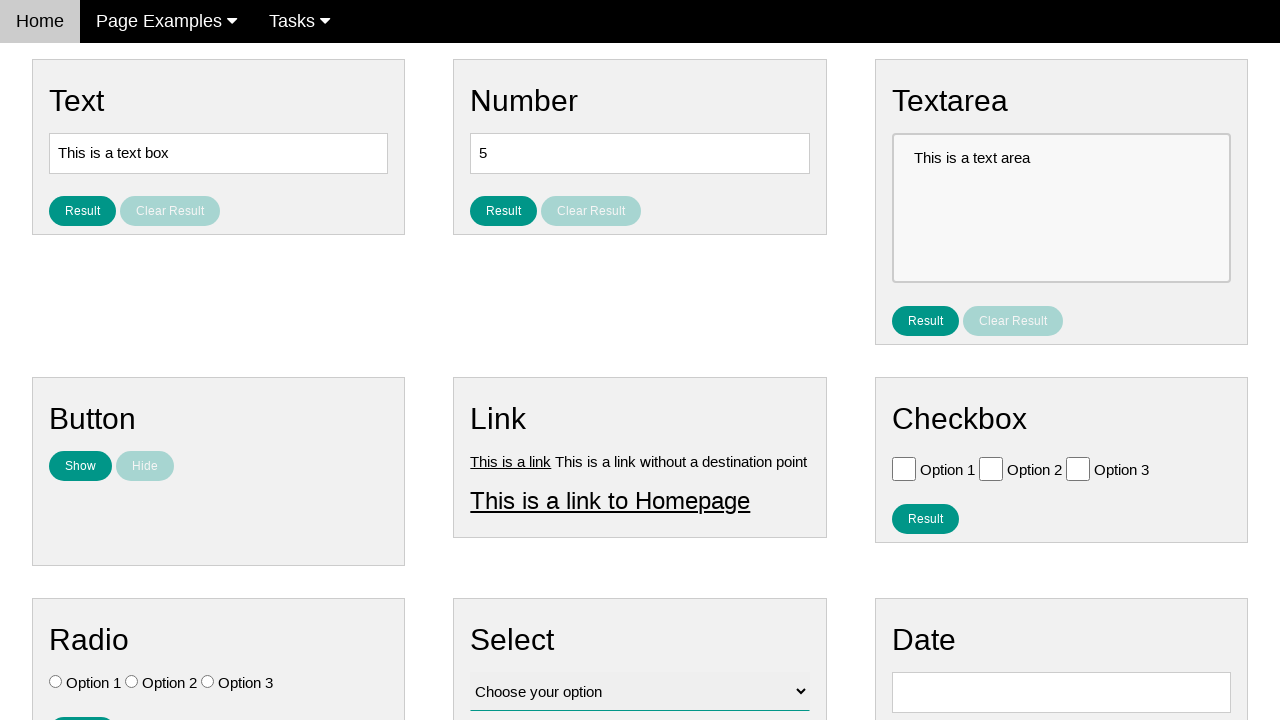

Clicked checkbox 1 to select it at (904, 468) on .w3-check[type='checkbox'] >> nth=0
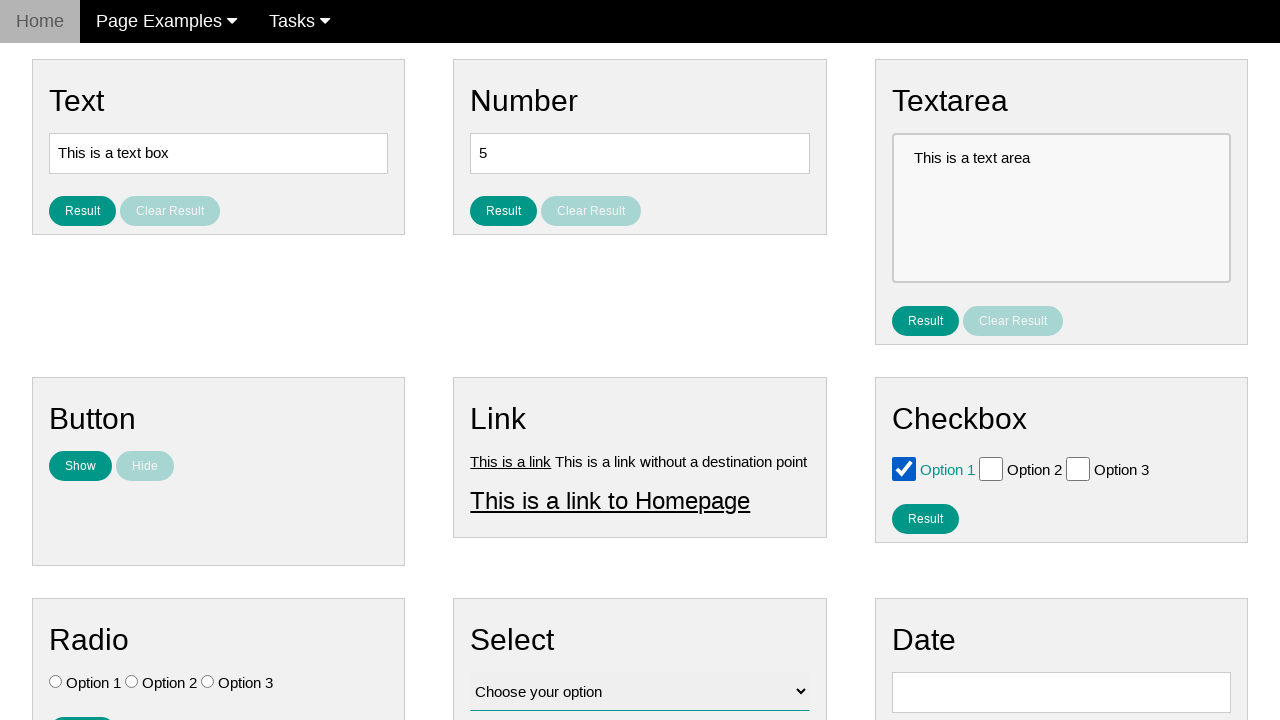

Clicked checkbox 1 again to deselect it at (904, 468) on .w3-check[type='checkbox'] >> nth=0
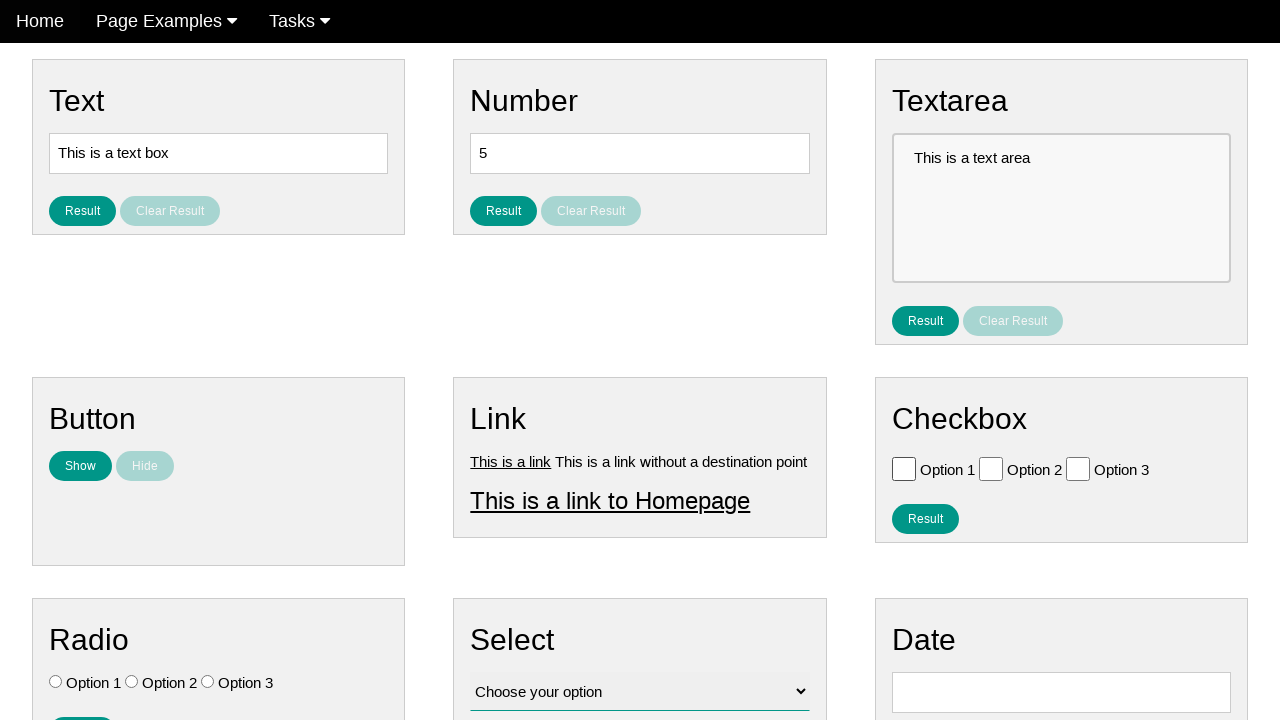

Clicked checkbox 2 to select it at (991, 468) on .w3-check[type='checkbox'] >> nth=1
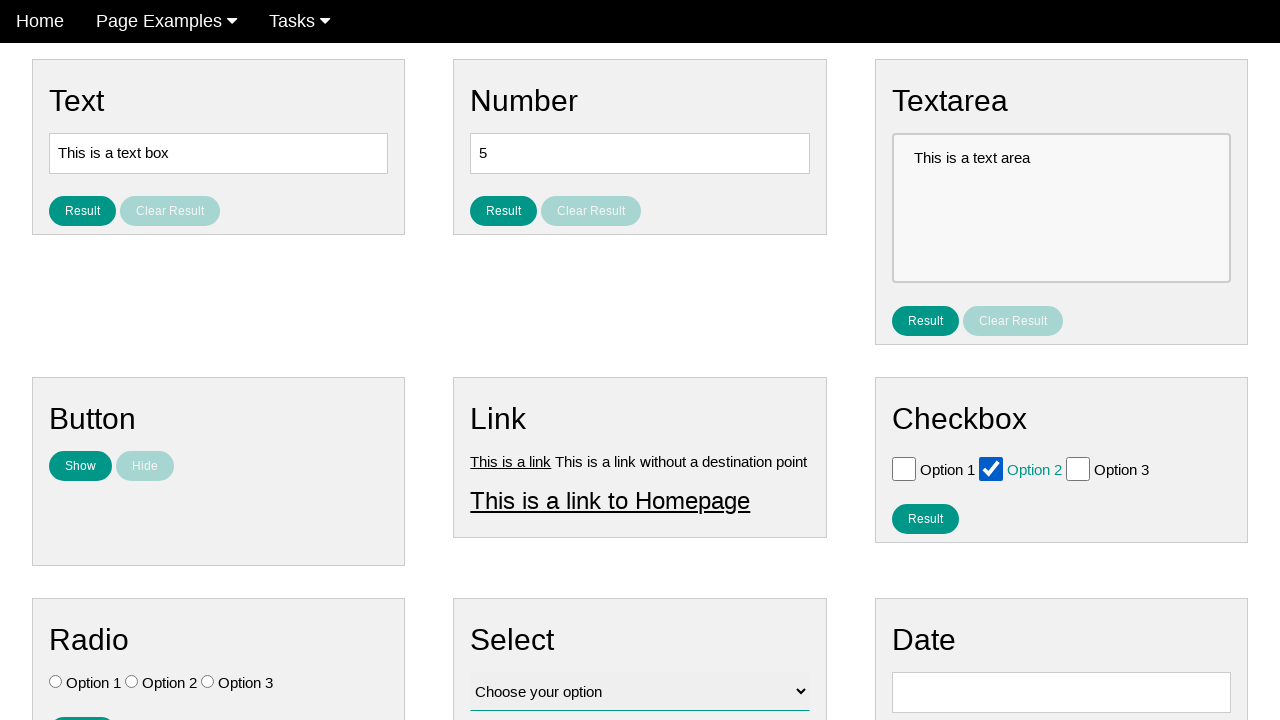

Clicked checkbox 2 again to deselect it at (991, 468) on .w3-check[type='checkbox'] >> nth=1
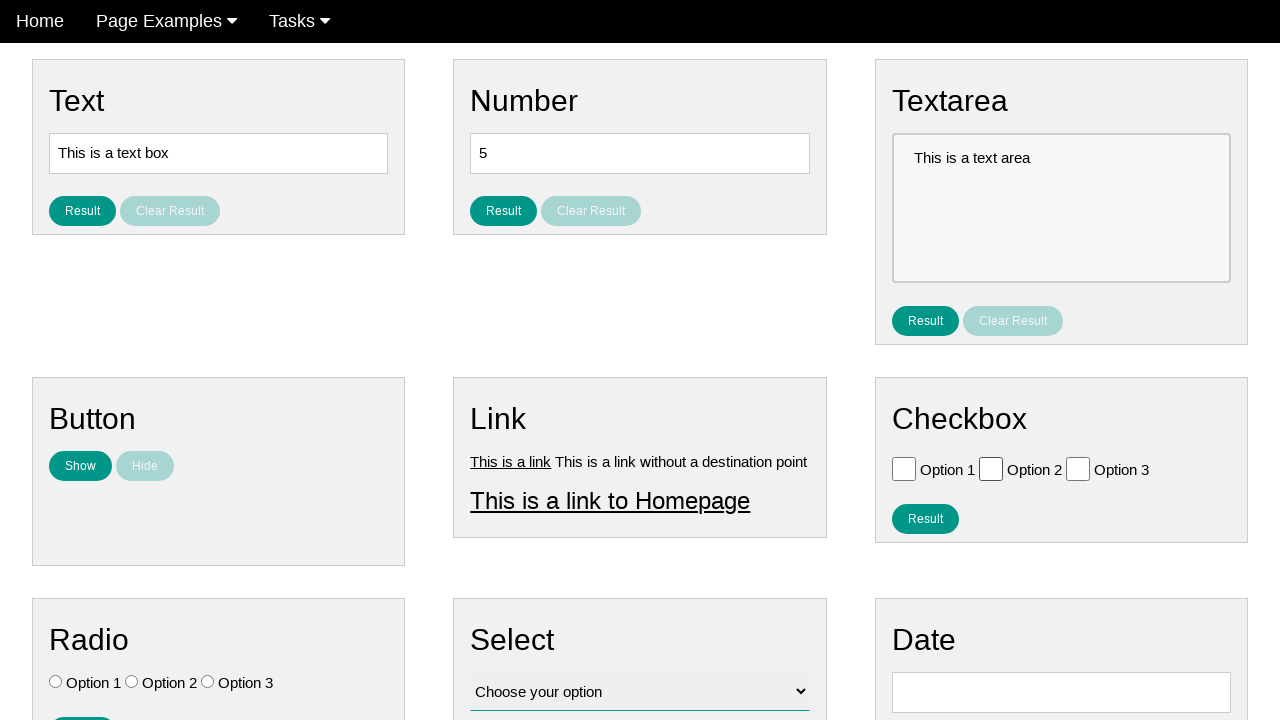

Clicked checkbox 3 to select it at (1078, 468) on .w3-check[type='checkbox'] >> nth=2
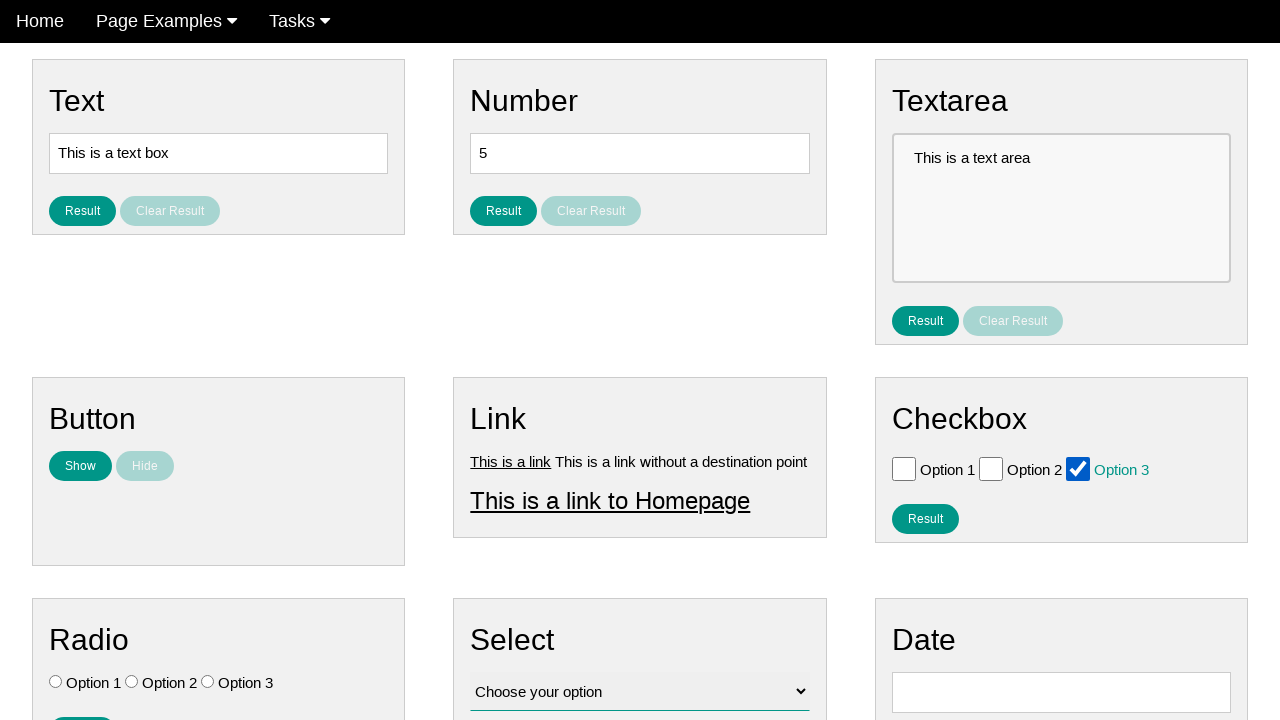

Clicked checkbox 3 again to deselect it at (1078, 468) on .w3-check[type='checkbox'] >> nth=2
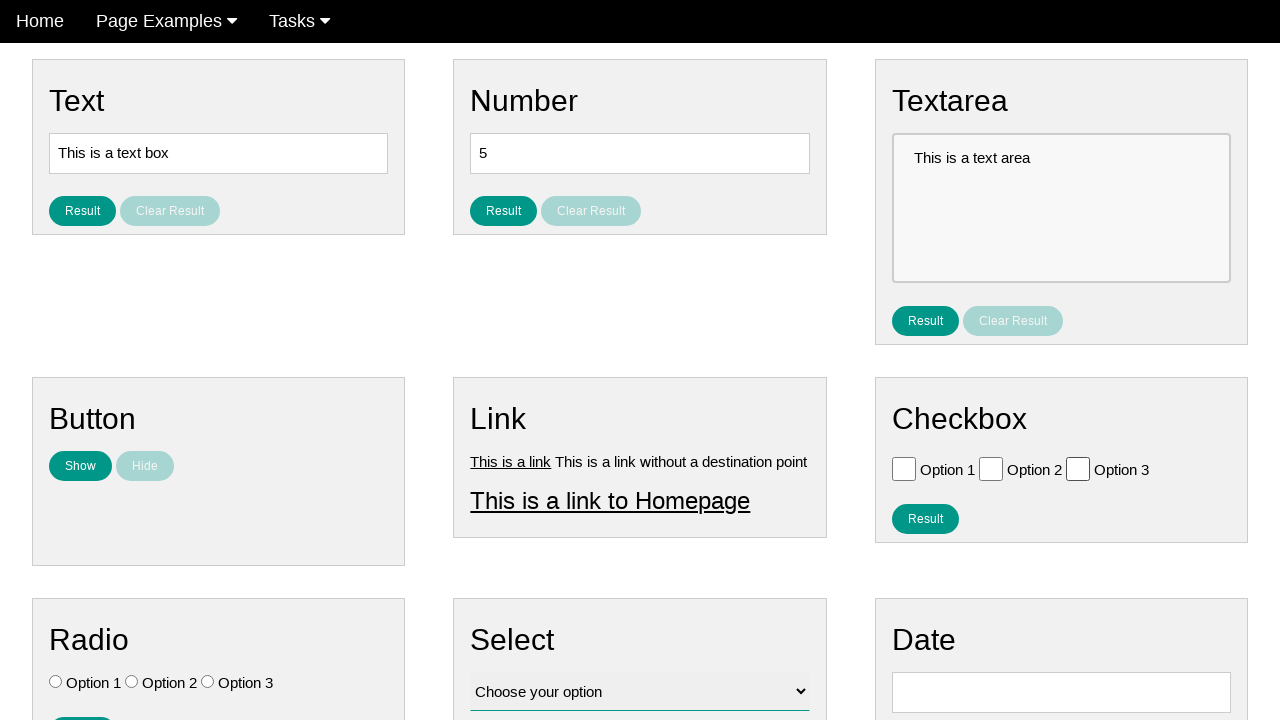

Clicked checkbox with value 'Option 3' to select it at (1078, 468) on .w3-check[value='Option 3'][type='checkbox']
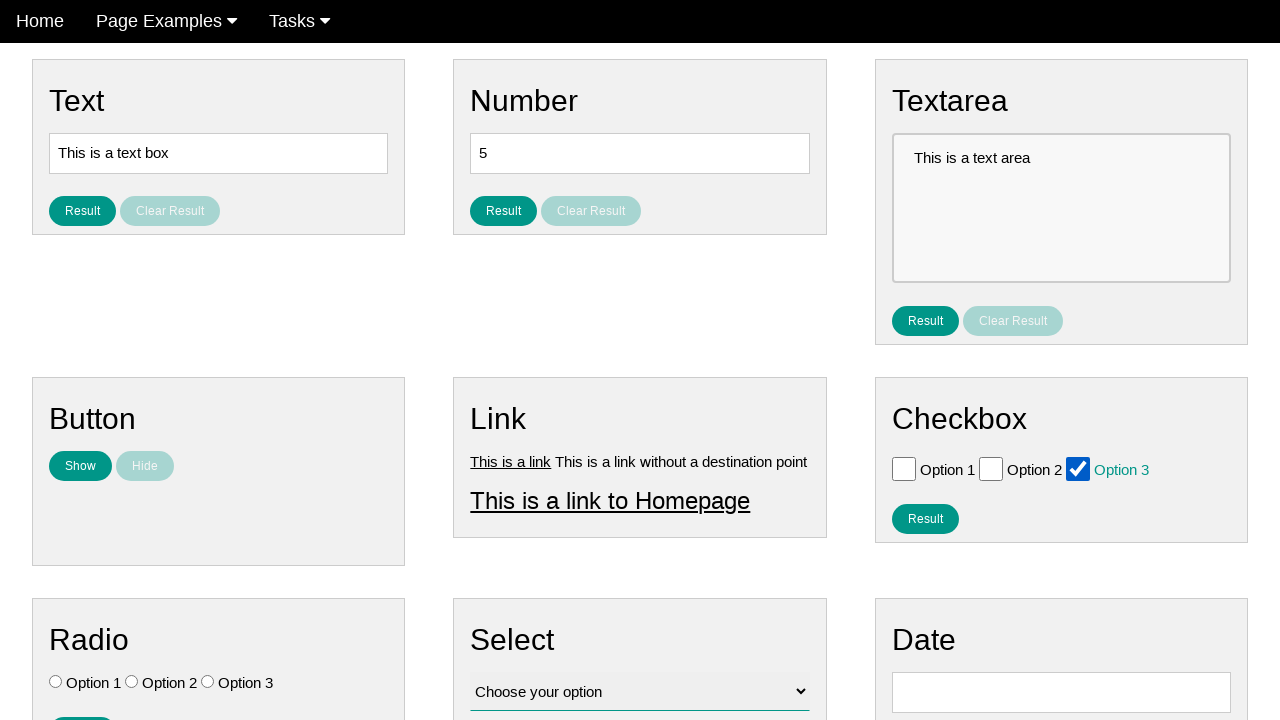

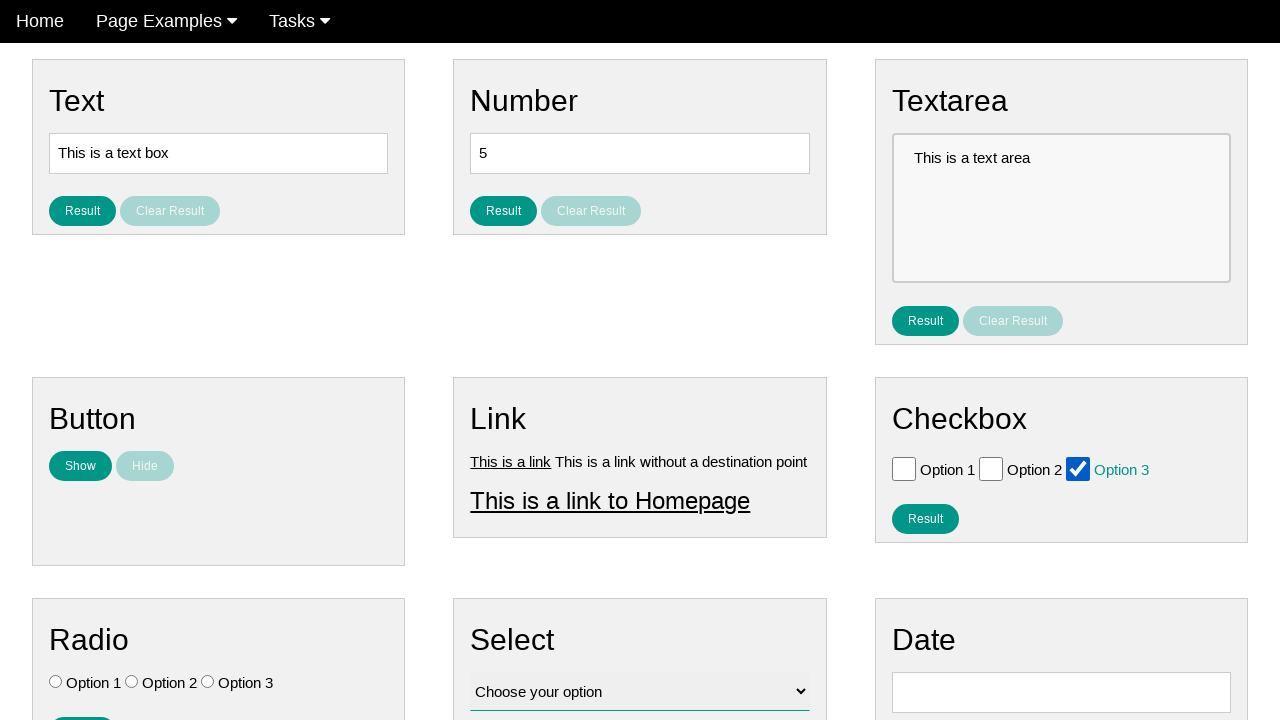